Tests window handling functionality by clicking a link that opens a new window and switching between windows

Starting URL: https://www.globalsqa.com/demo-site/frames-and-windows/

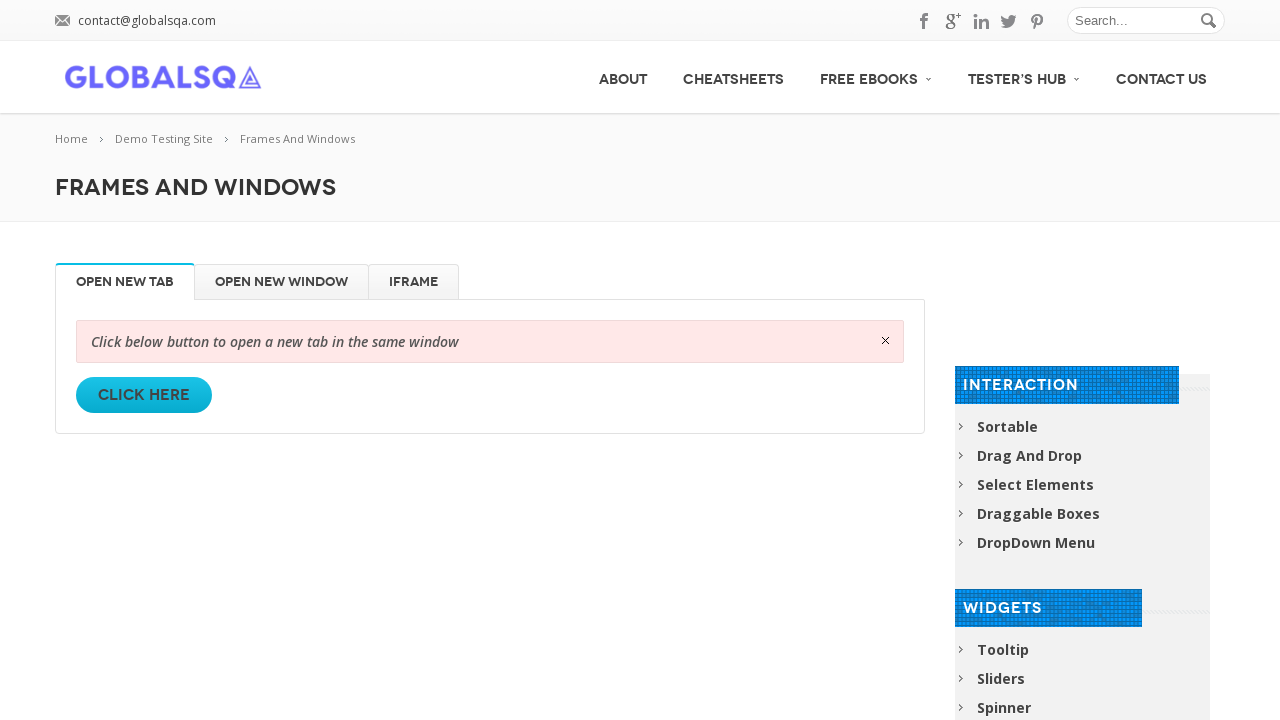

Clicked 'Click Here' link which opened a new window at (144, 395) on xpath=//div[@class='newtabs horizontal']//a[text()='Click Here']
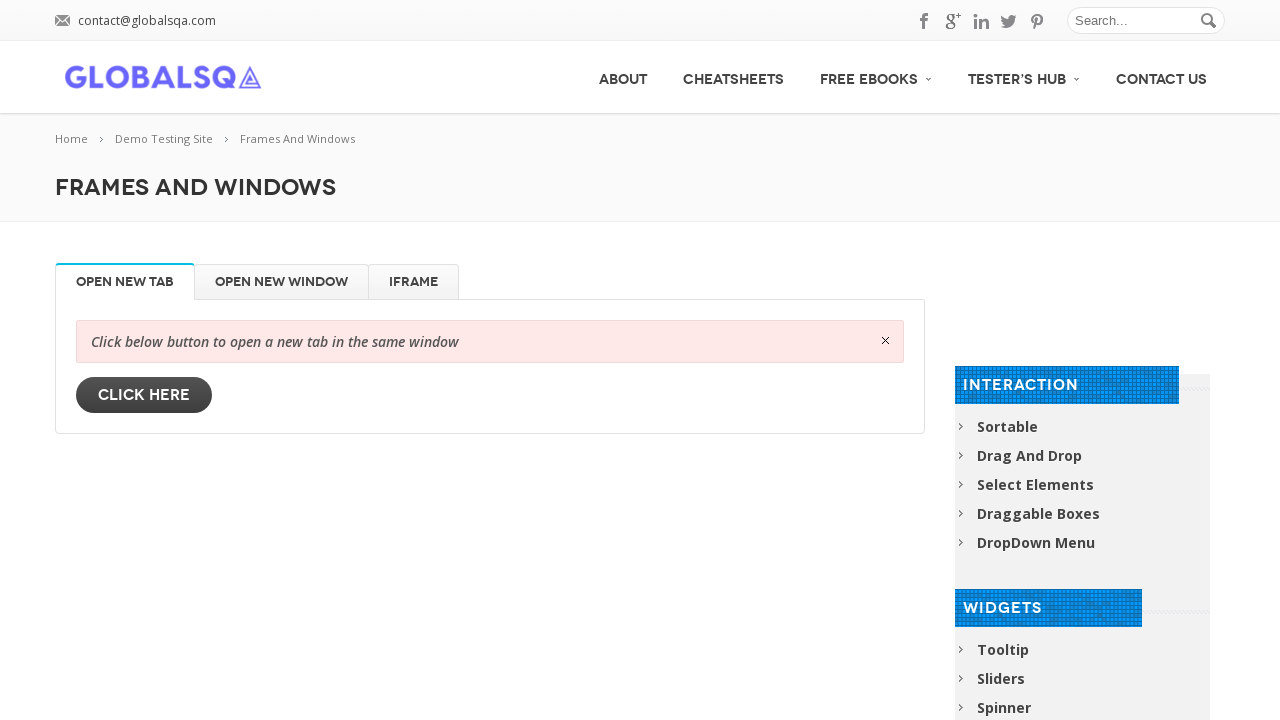

Switched focus back to original window
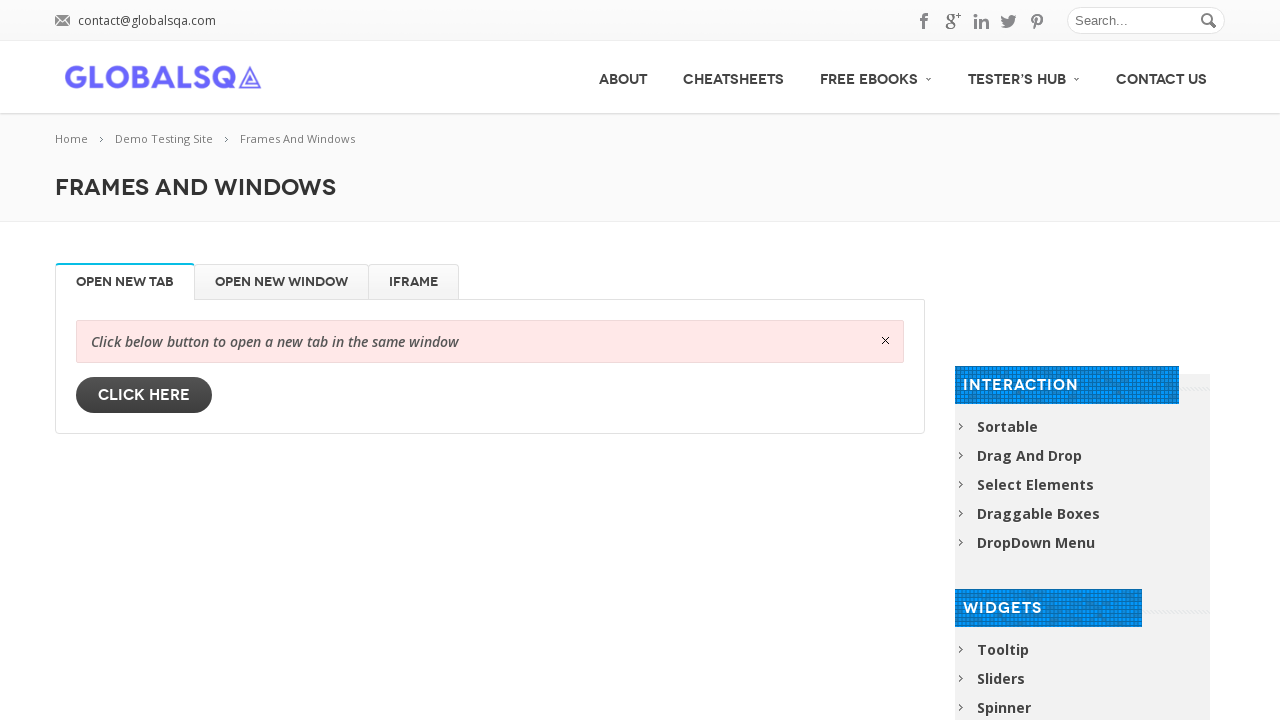

Retrieved count of open windows: 2
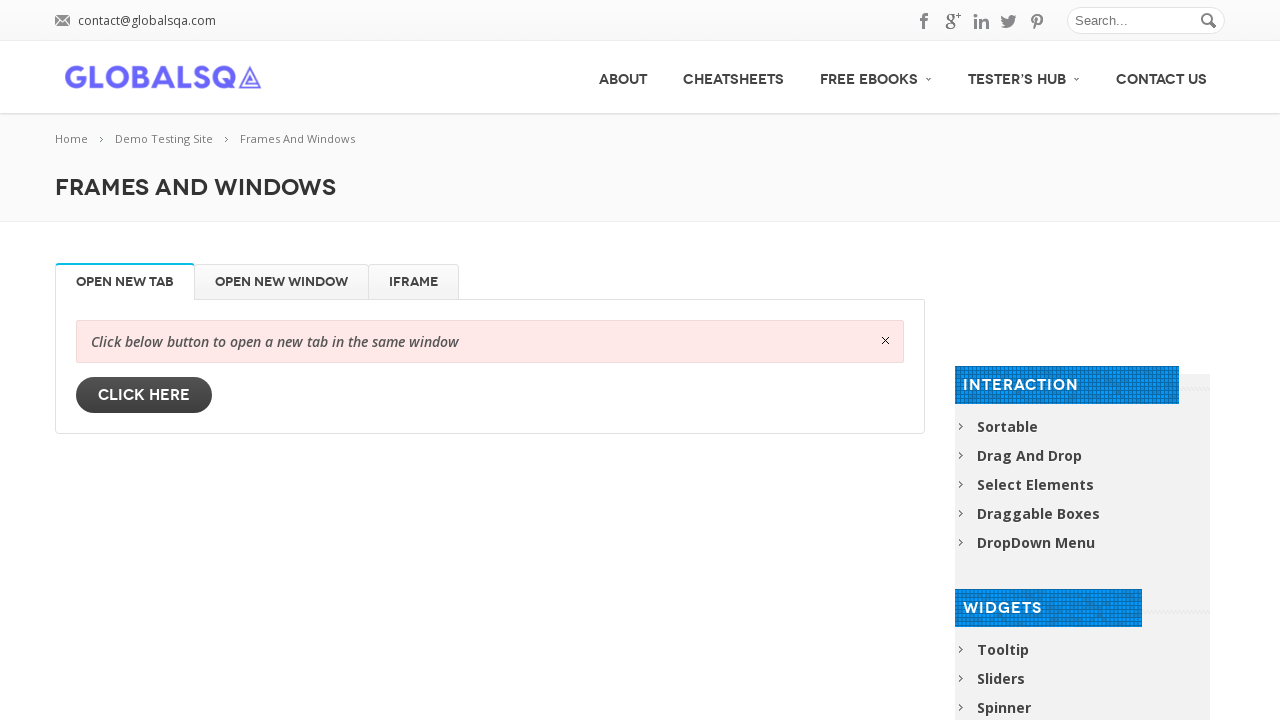

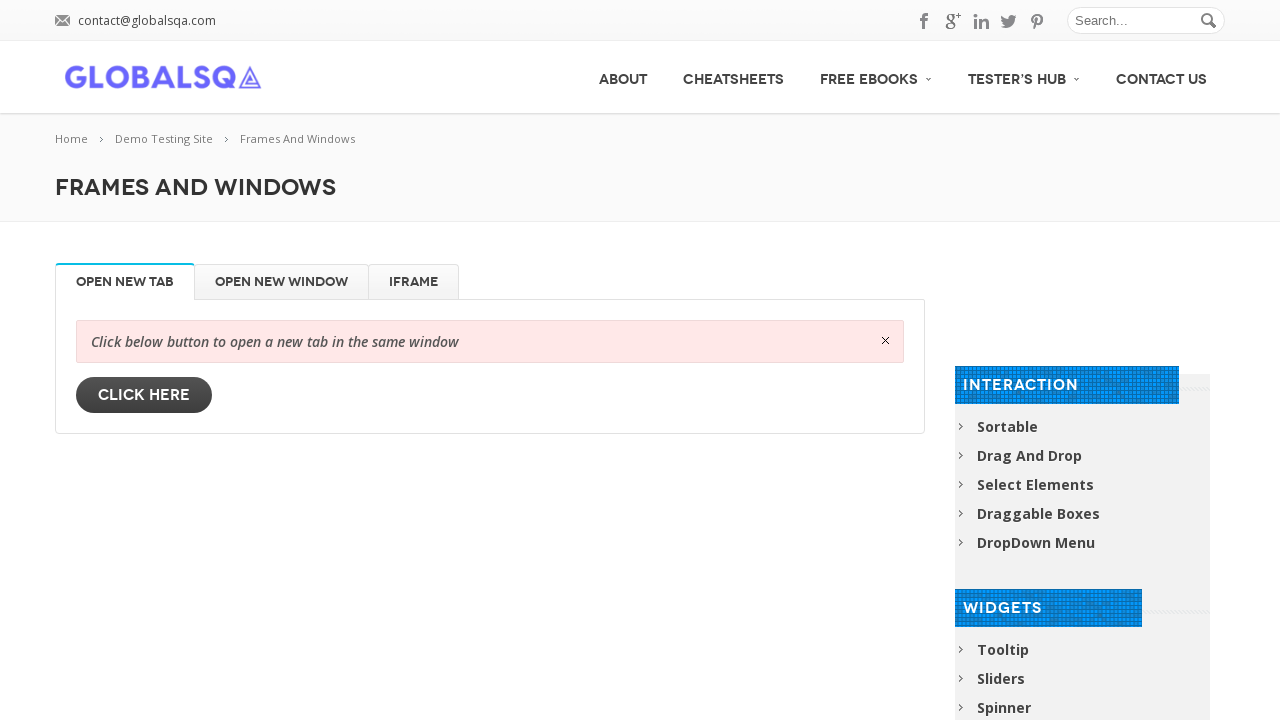